Tests drag and drop functionality by dragging a price slider element right and then left using mouse actions

Starting URL: https://omayo.blogspot.com/p/page3.html

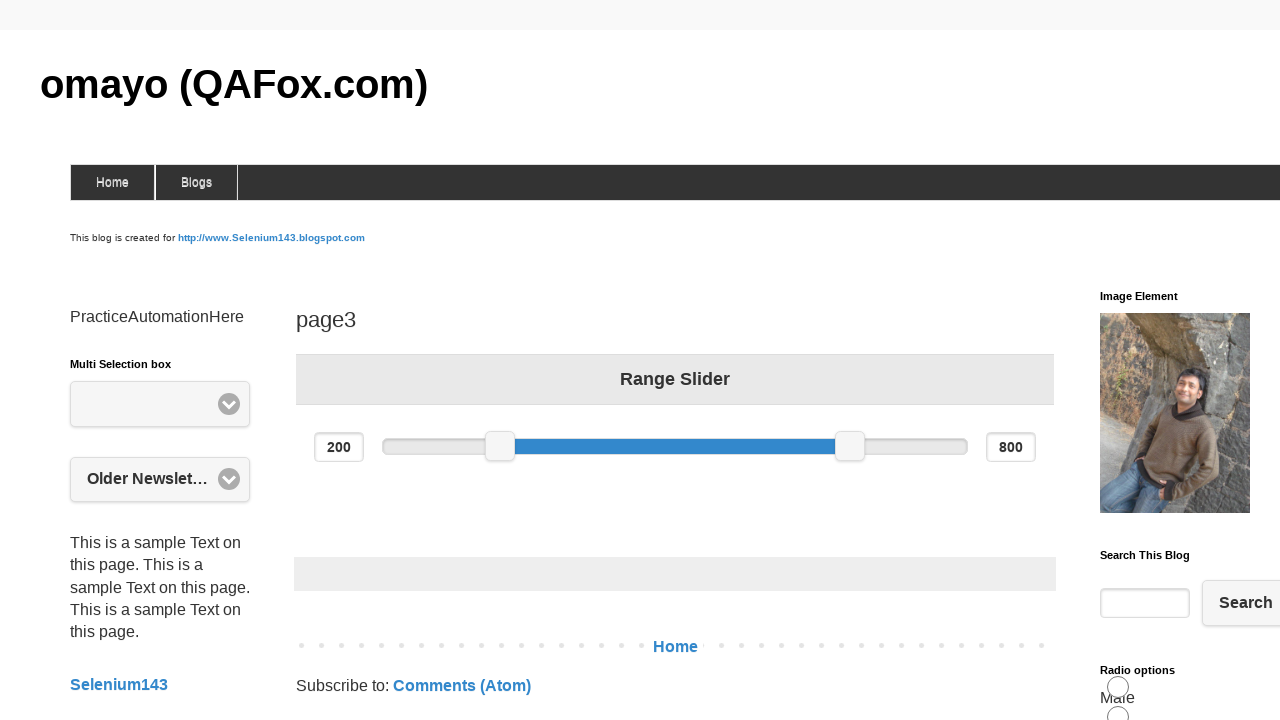

Located the price slider element
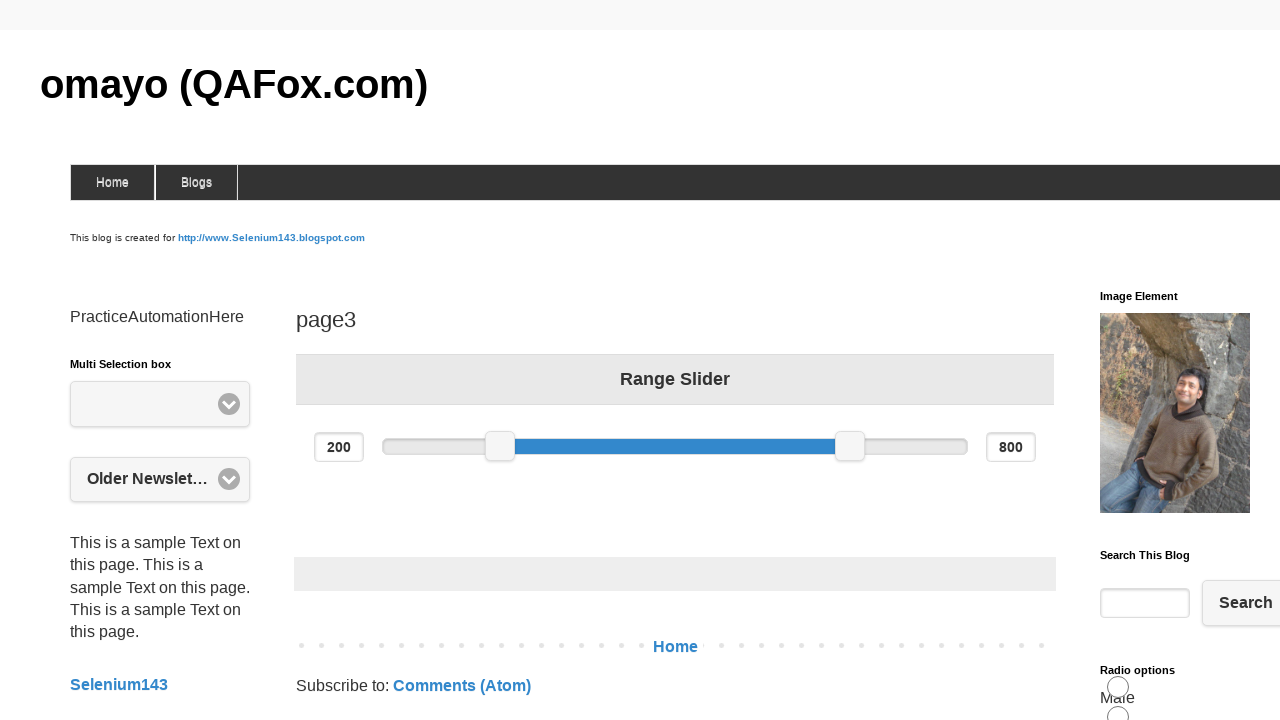

Price slider element is now visible
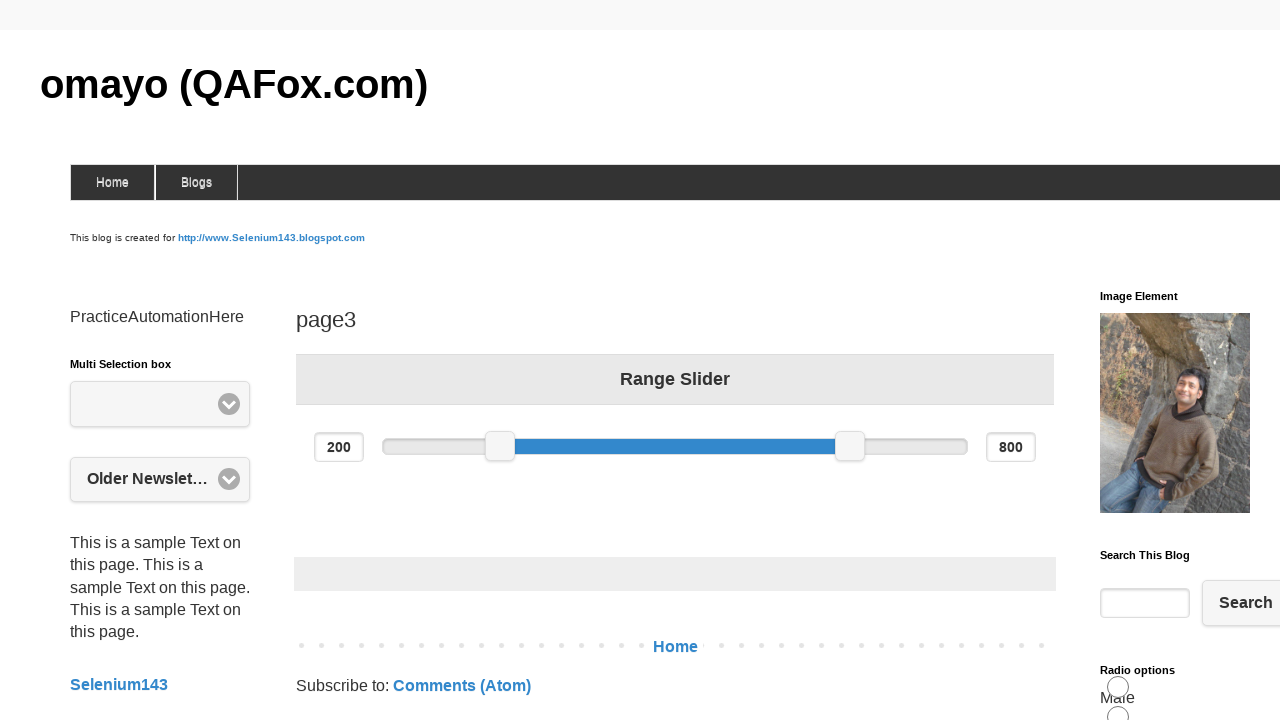

Retrieved bounding box of the price slider
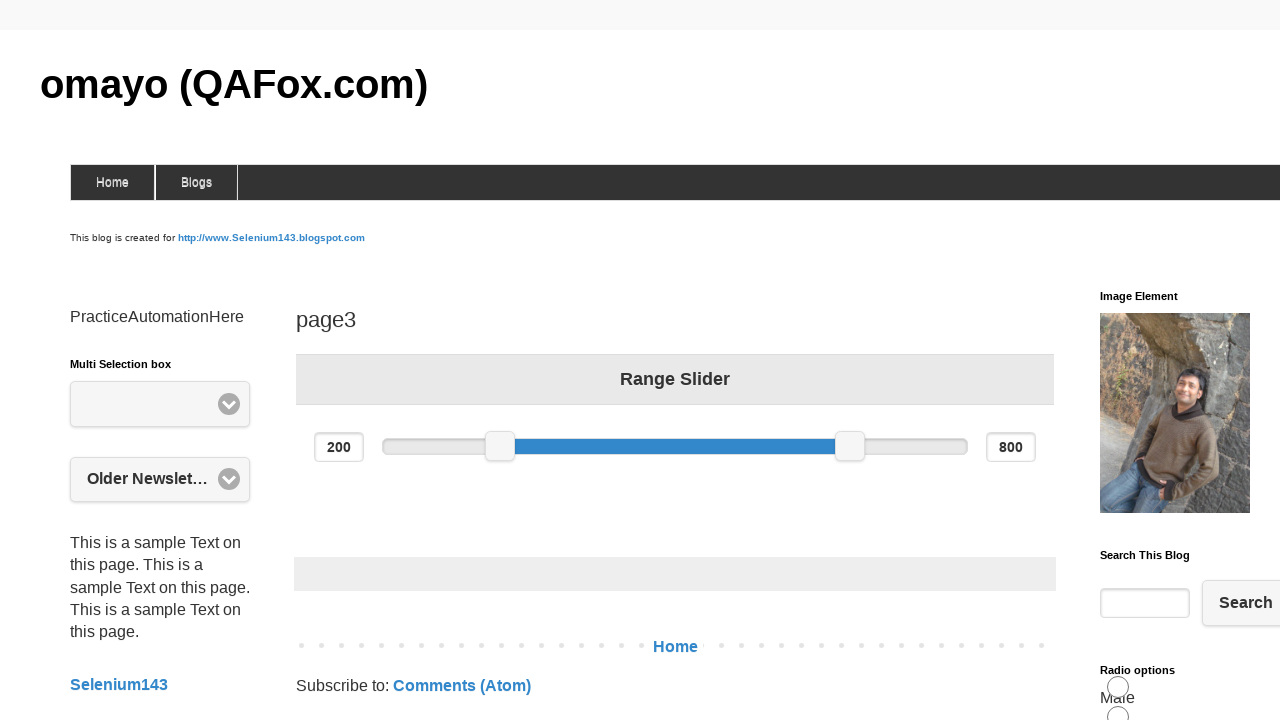

Moved mouse to center of slider at (500, 446)
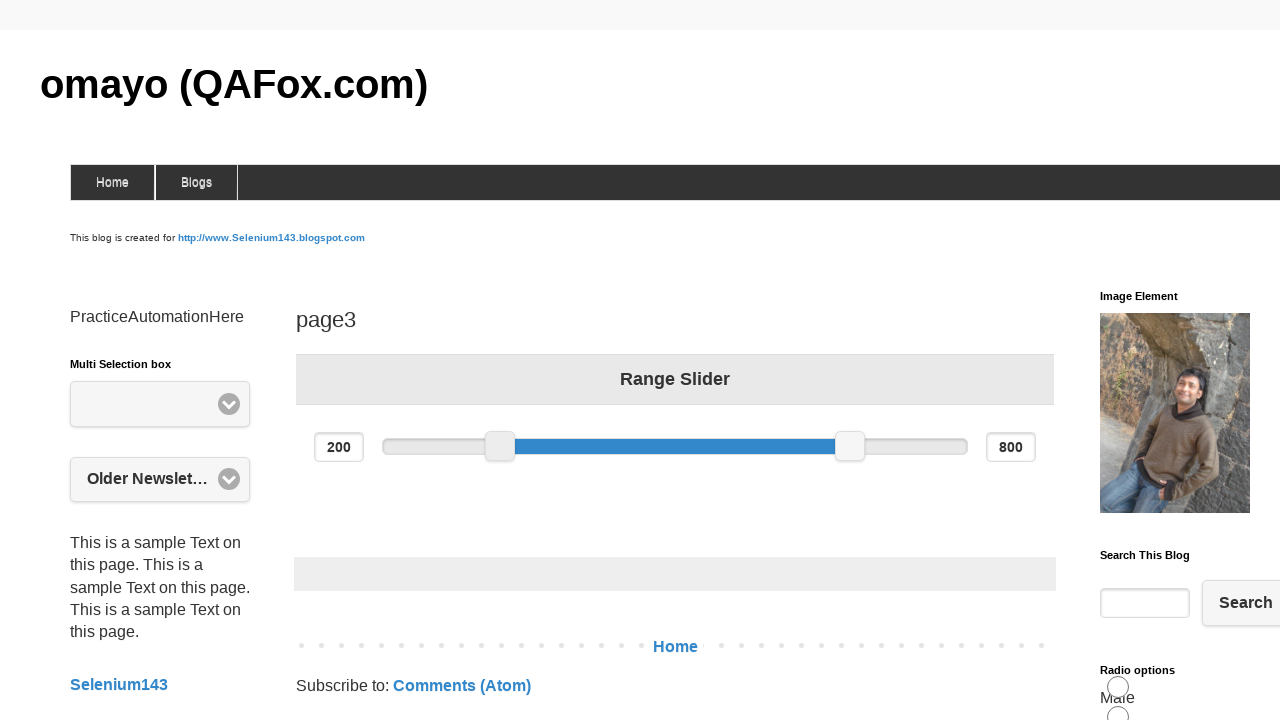

Pressed down mouse button on slider at (500, 446)
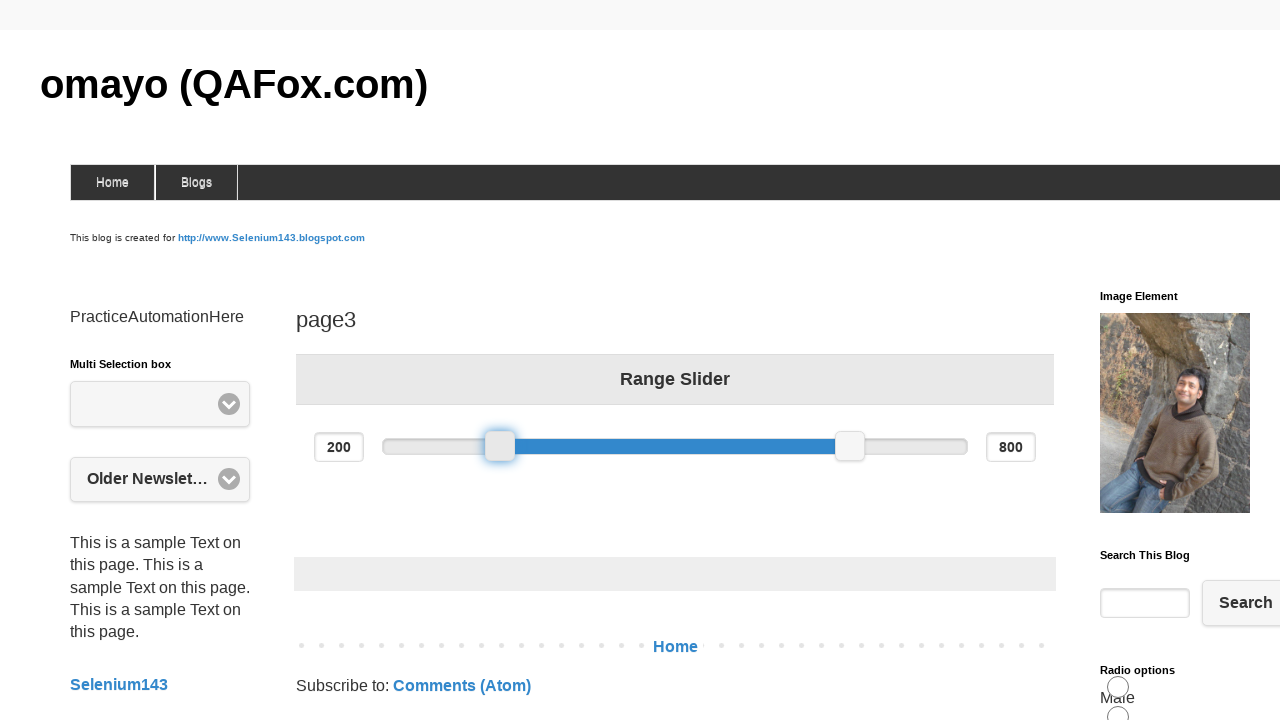

Dragged slider to the right by 100 pixels at (600, 446)
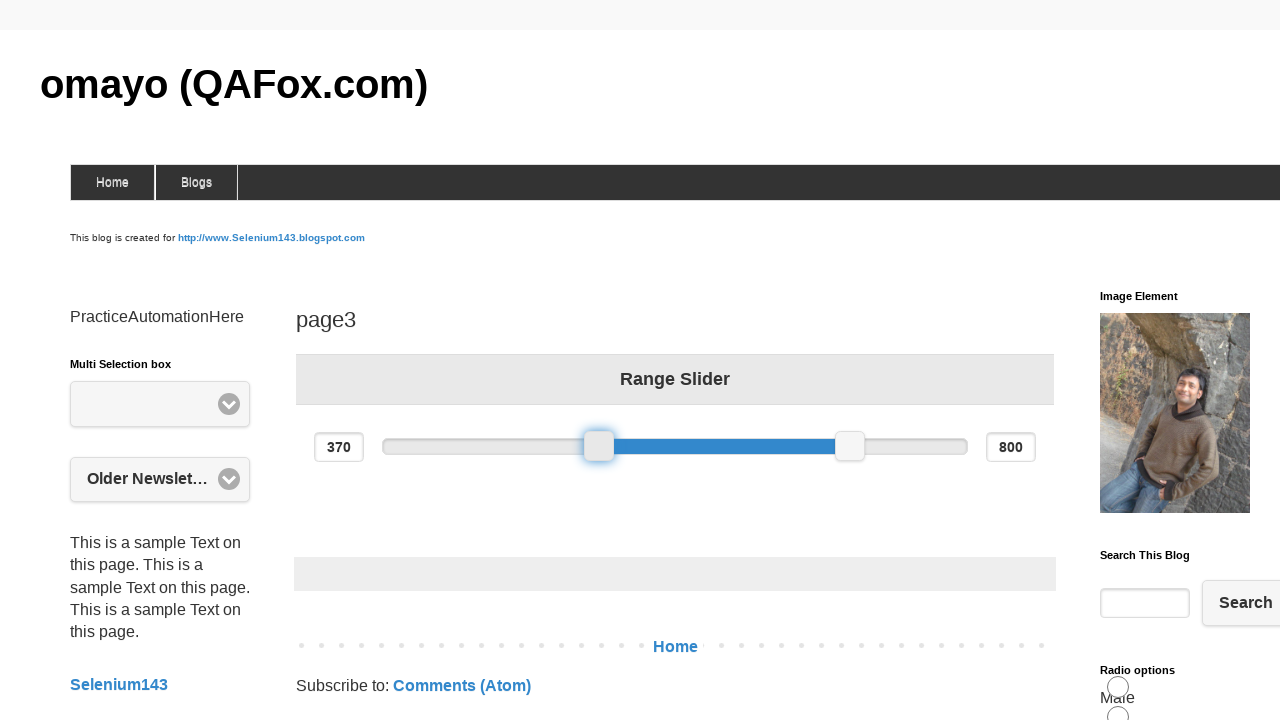

Released mouse button after dragging right at (600, 446)
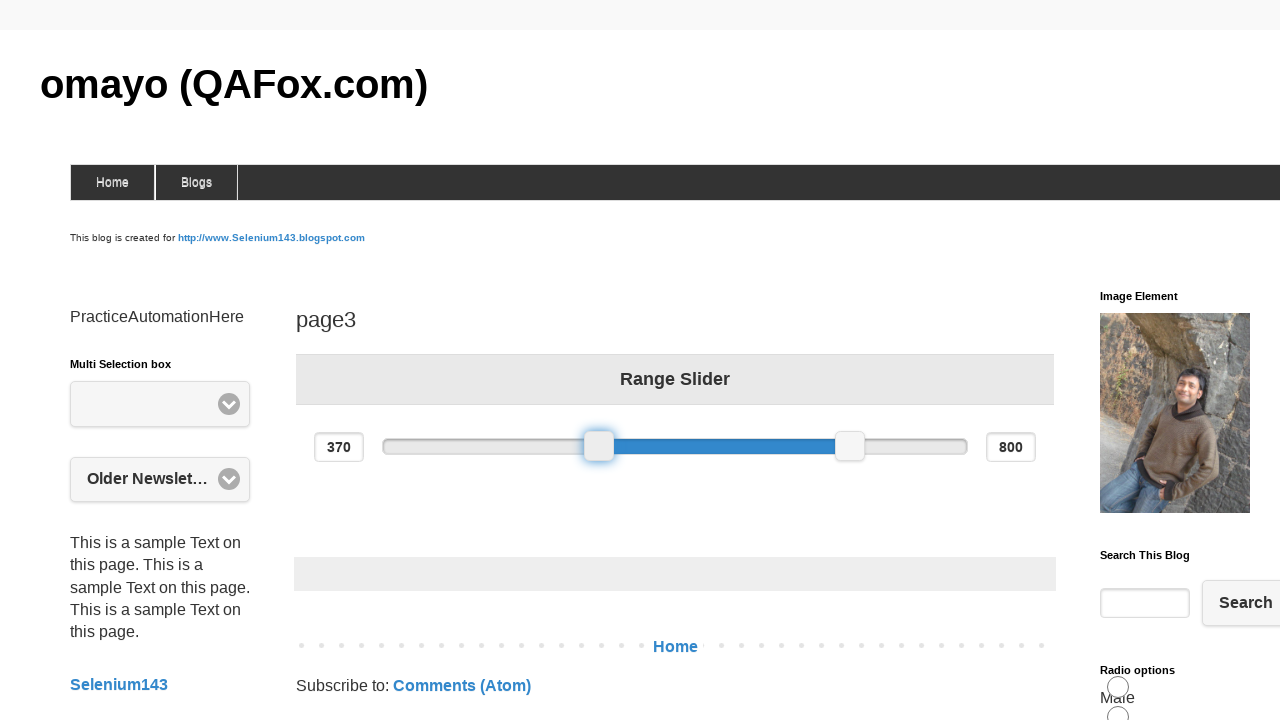

Waited 1 second between drag actions
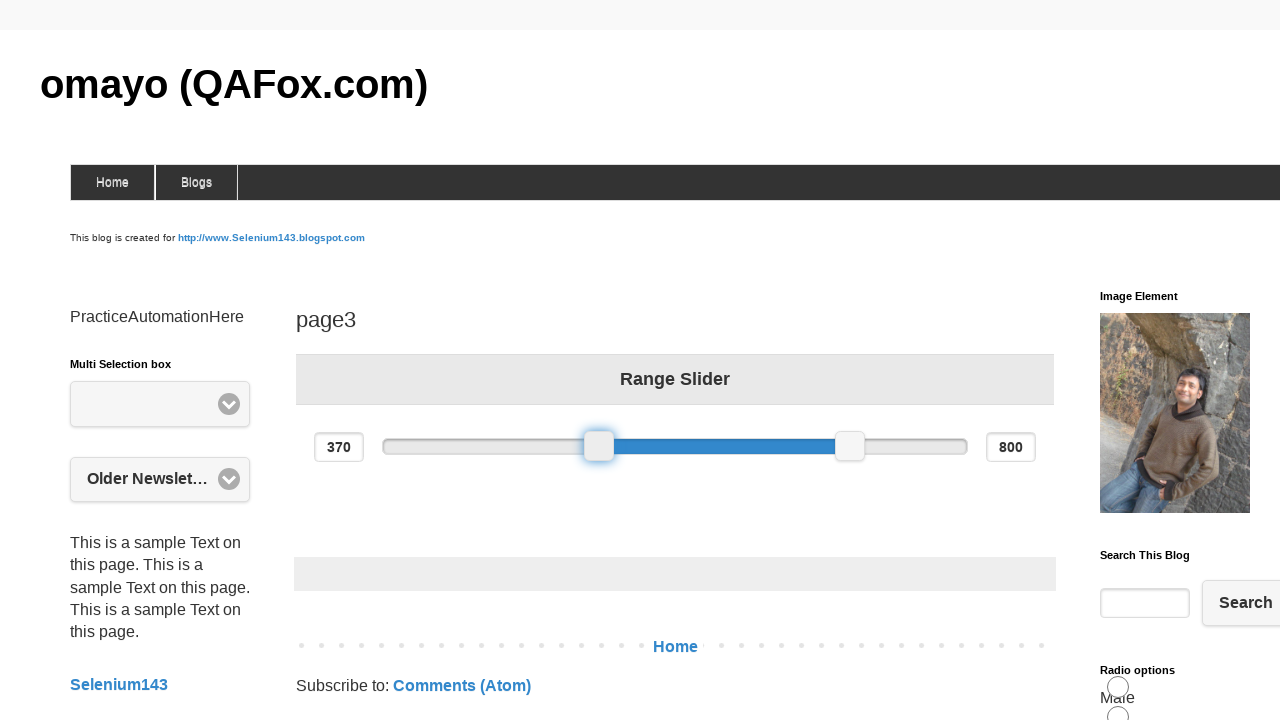

Retrieved updated bounding box of the slider
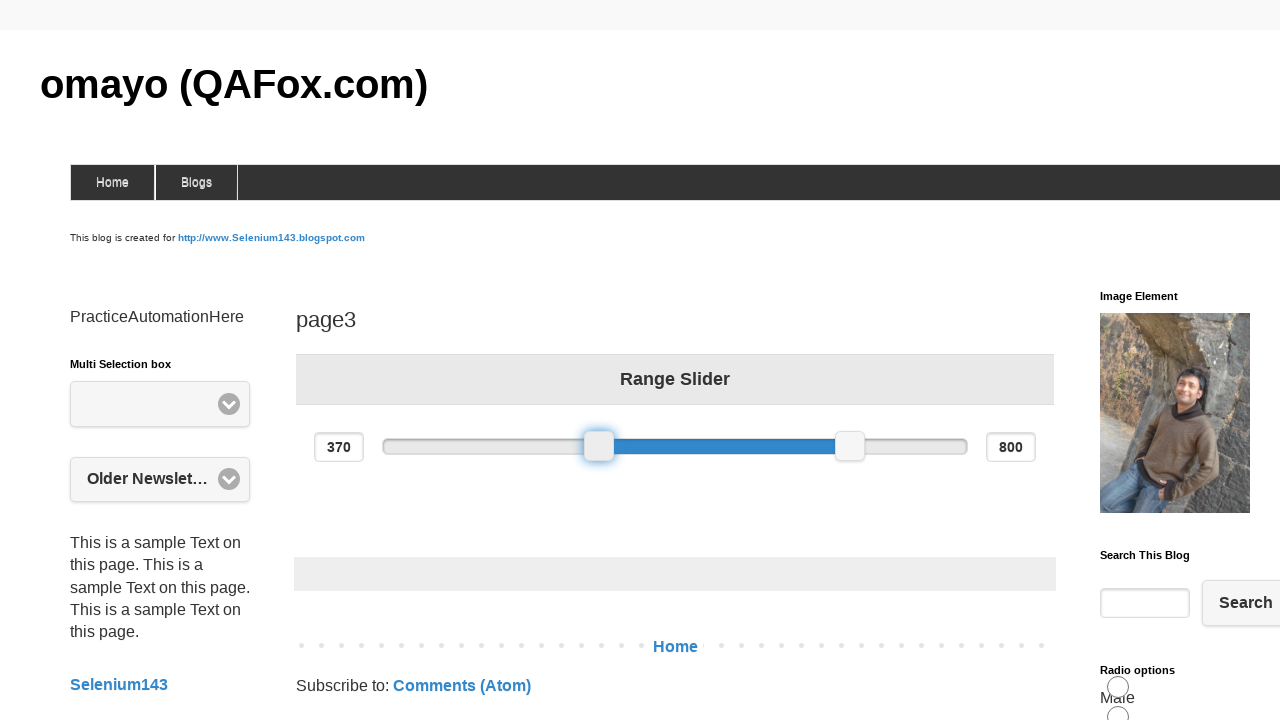

Moved mouse to center of slider at (599, 446)
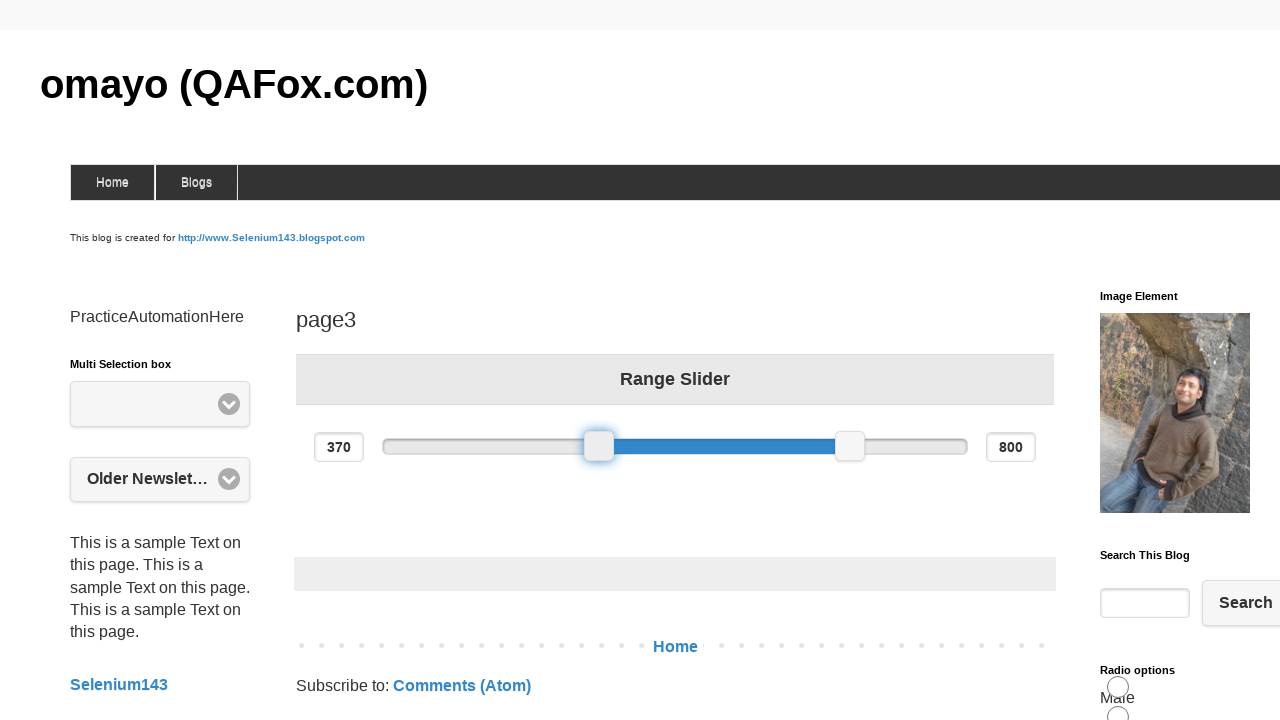

Pressed down mouse button on slider at (599, 446)
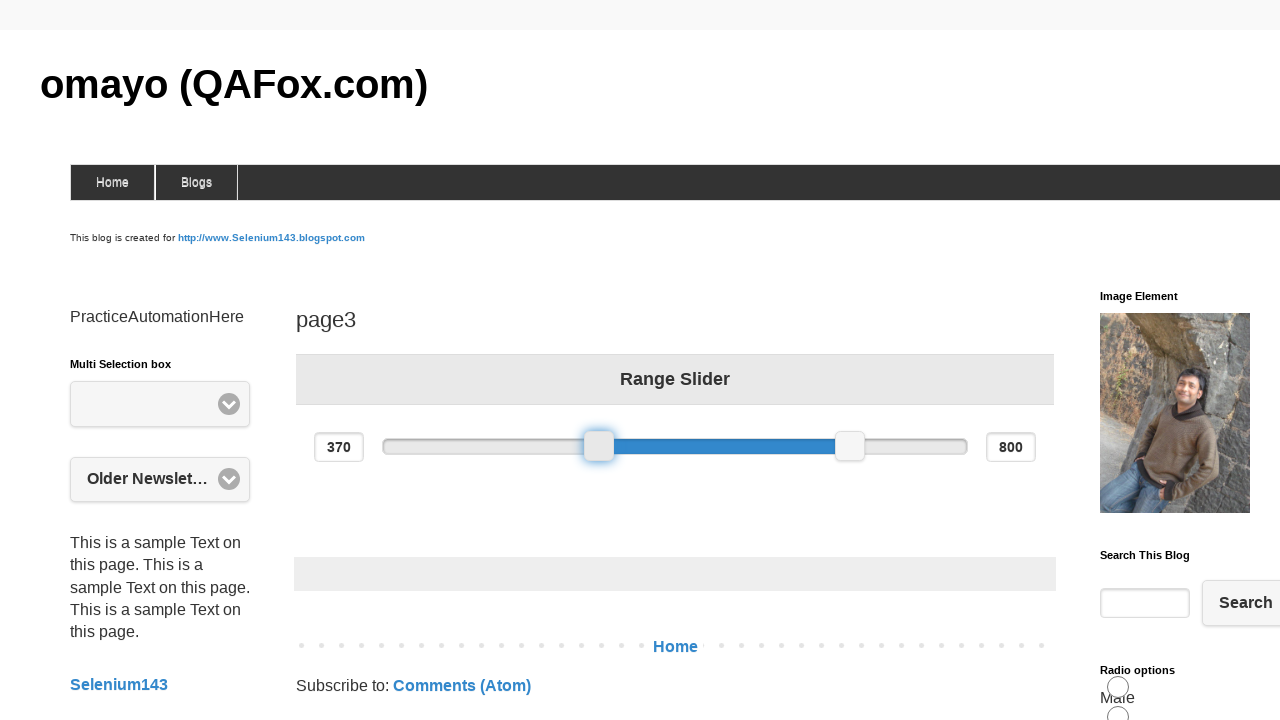

Dragged slider to the left by 100 pixels at (499, 446)
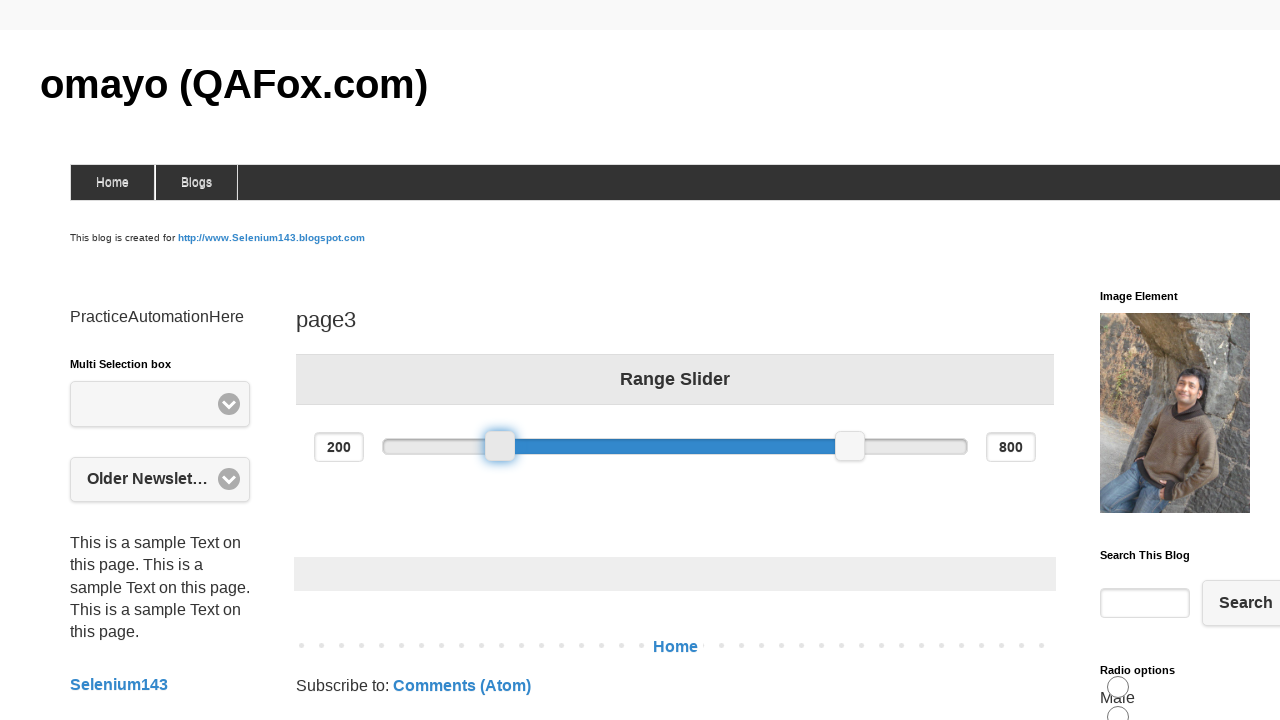

Released mouse button after dragging left at (499, 446)
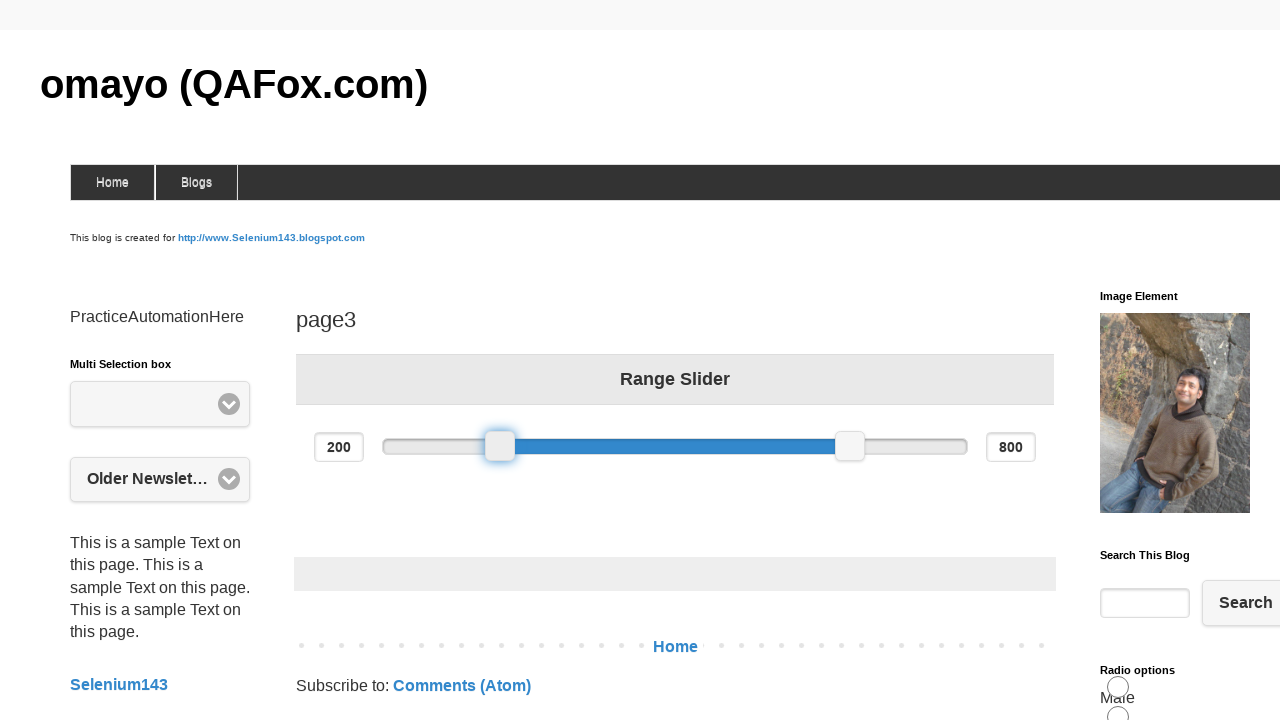

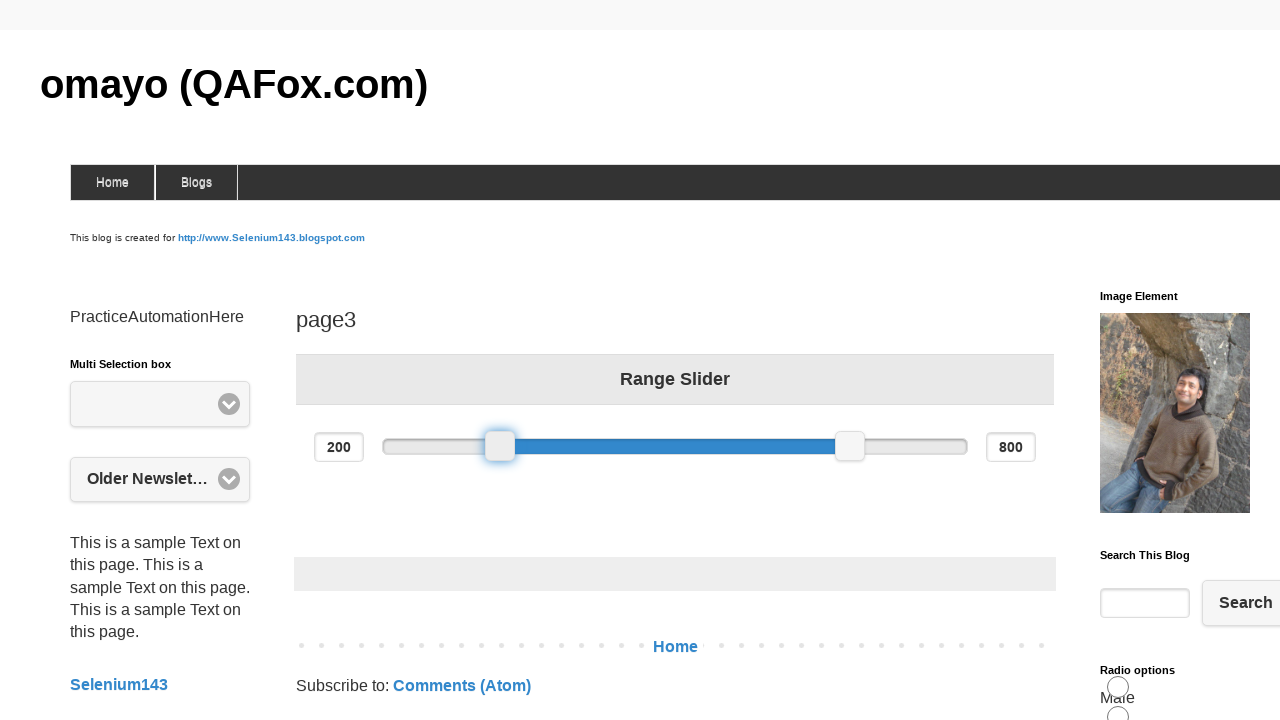